Tests Angular binding by entering a name in an input field and verifying the greeting text updates accordingly

Starting URL: http://www.angularjs.org

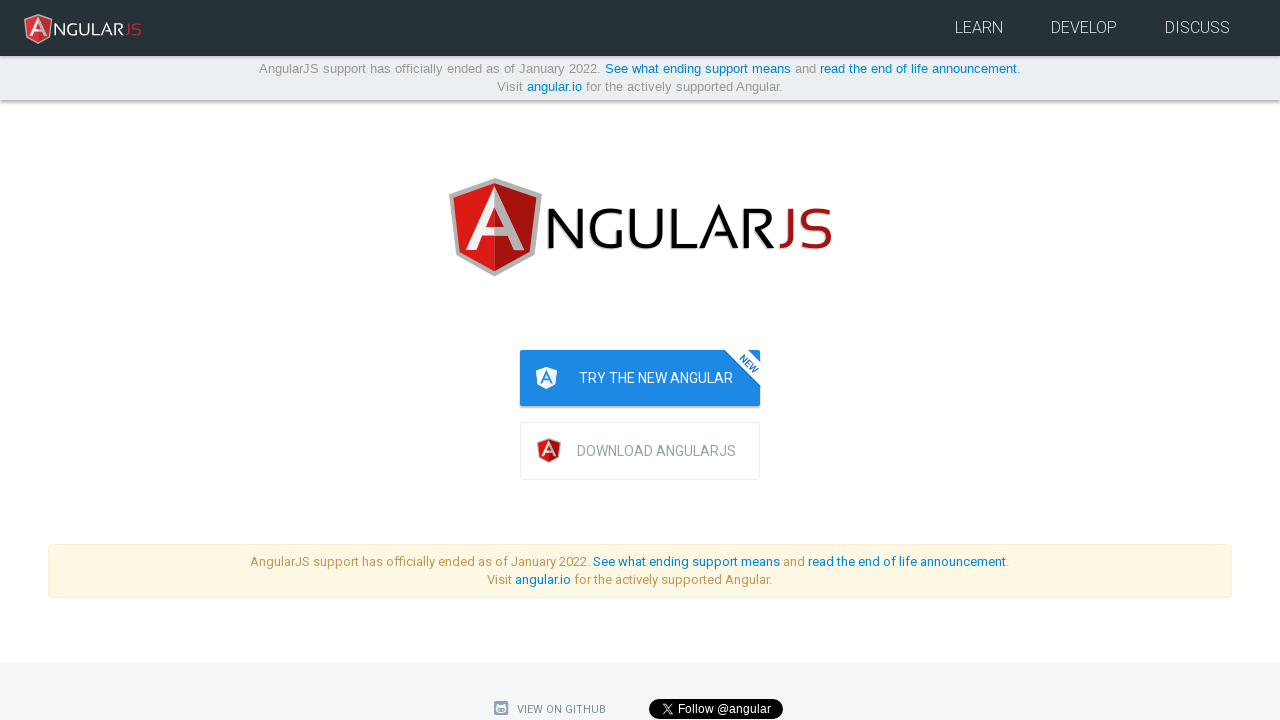

Angular app loaded and input field with ng-model='yourName' is present
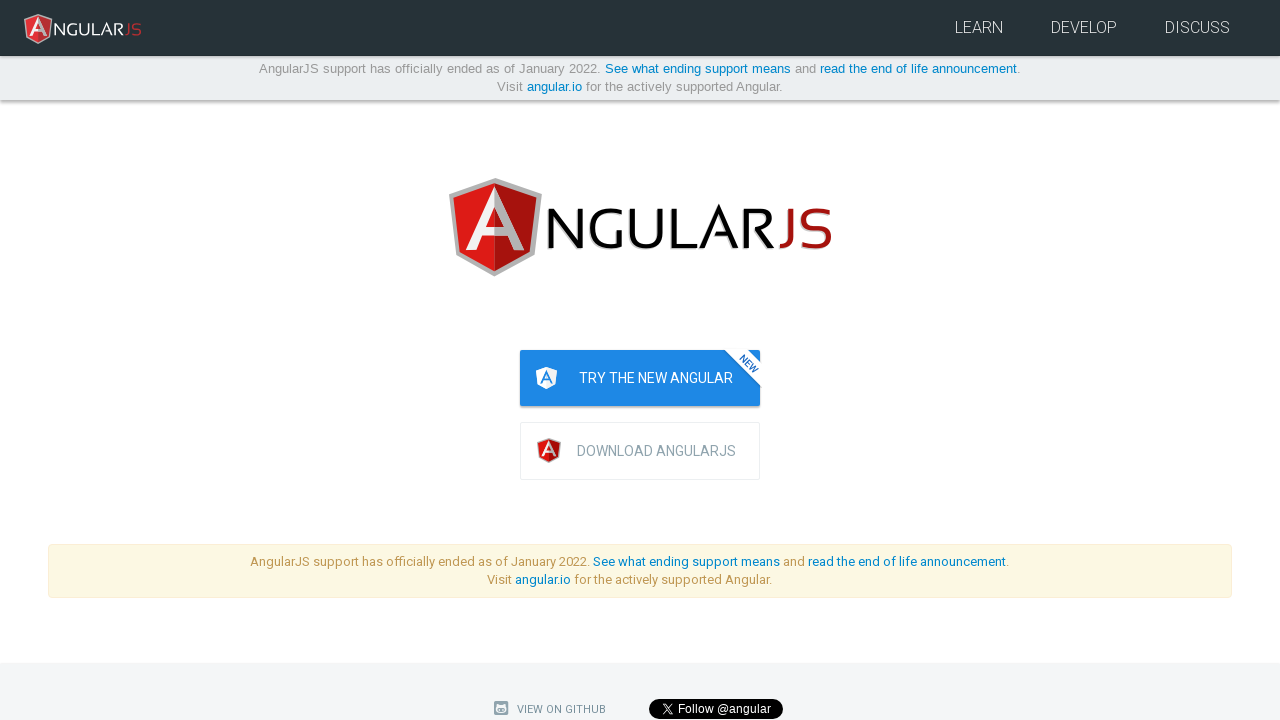

Entered 'Julie' into the name input field on input[ng-model='yourName']
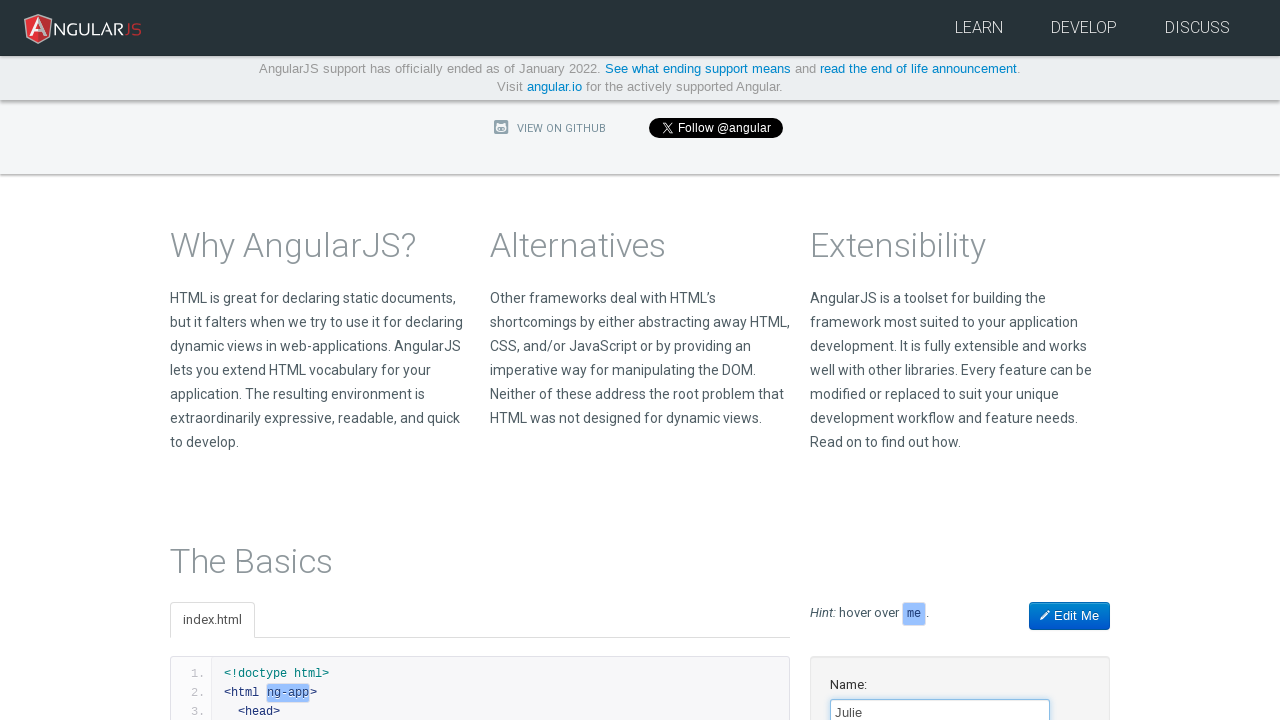

Greeting text 'Hello Julie!' is now visible, confirming Angular binding works correctly
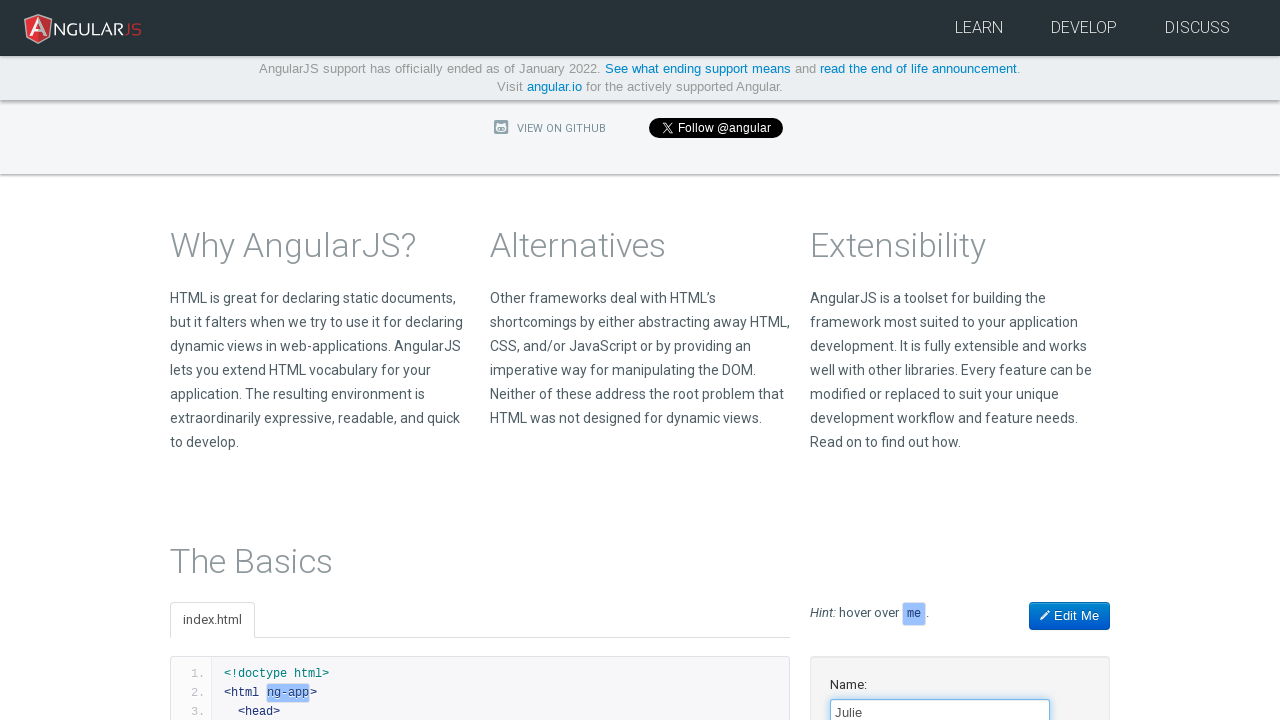

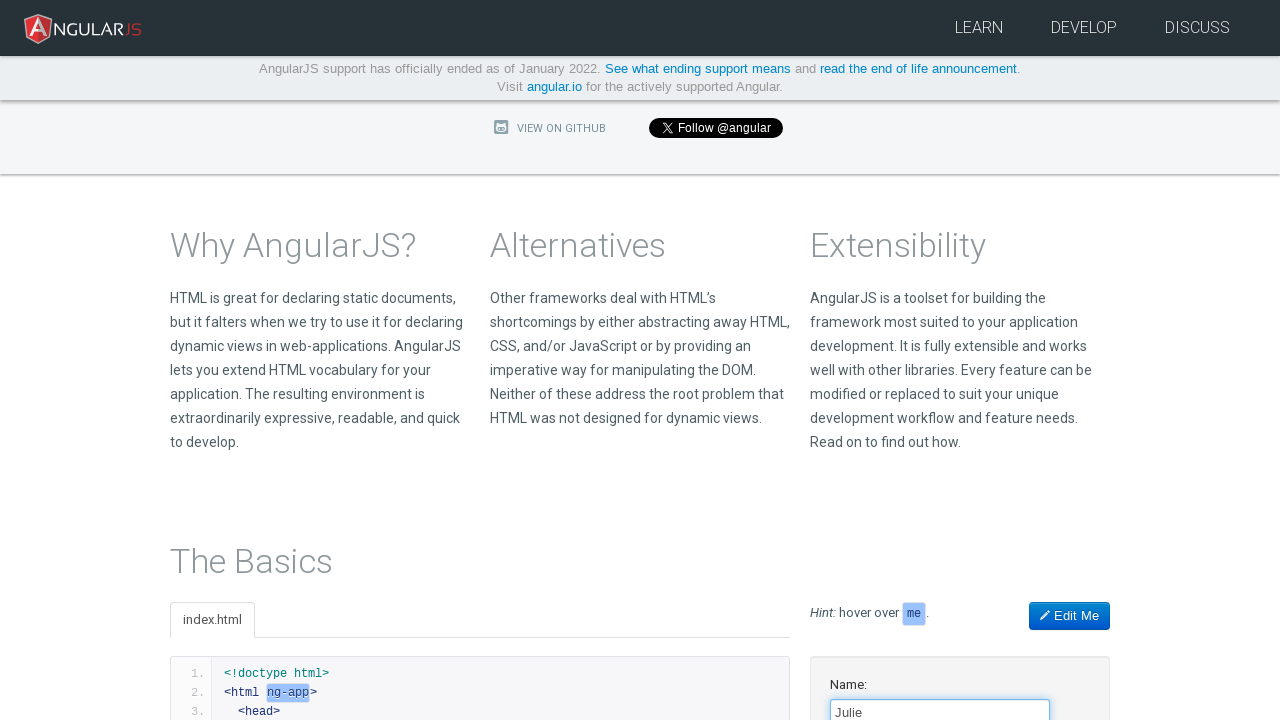